Tests GitHub navigation by hovering over the Solutions menu item and clicking on the Enterprise link, then verifying the URL changed to the enterprise page

Starting URL: https://github.com

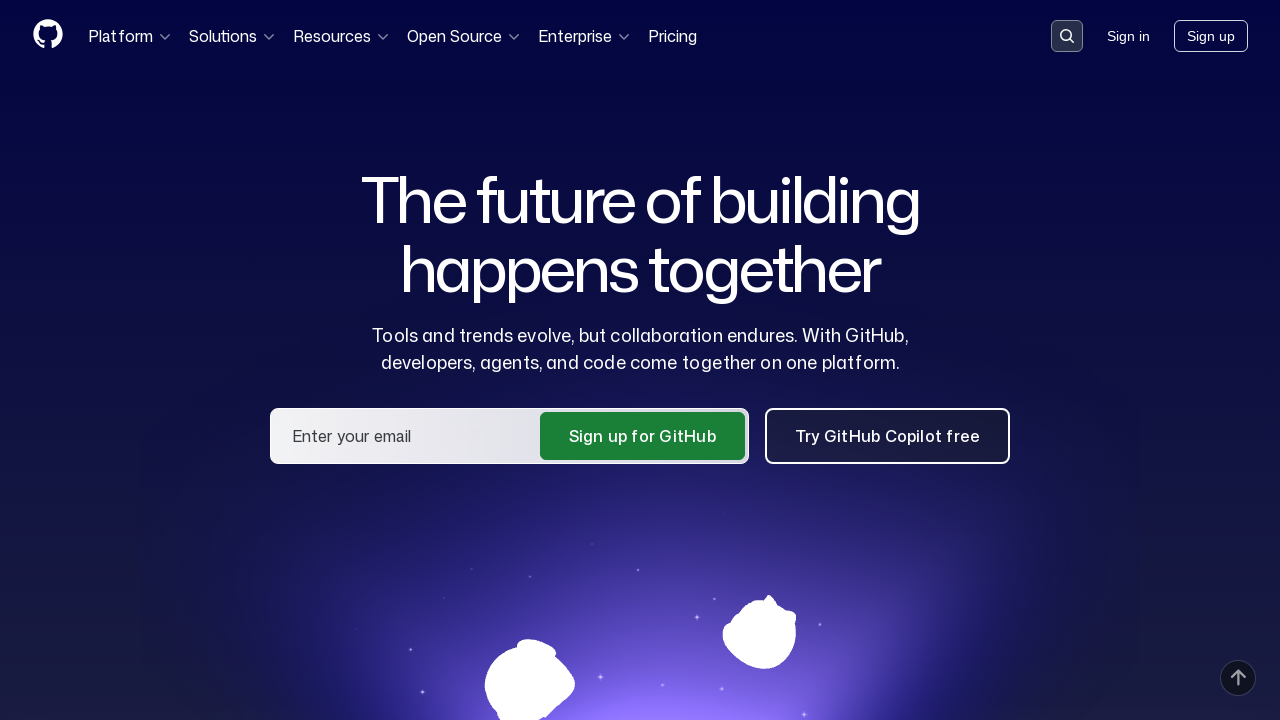

Hovered over Solutions menu item in navigation at (233, 36) on text=Solutions
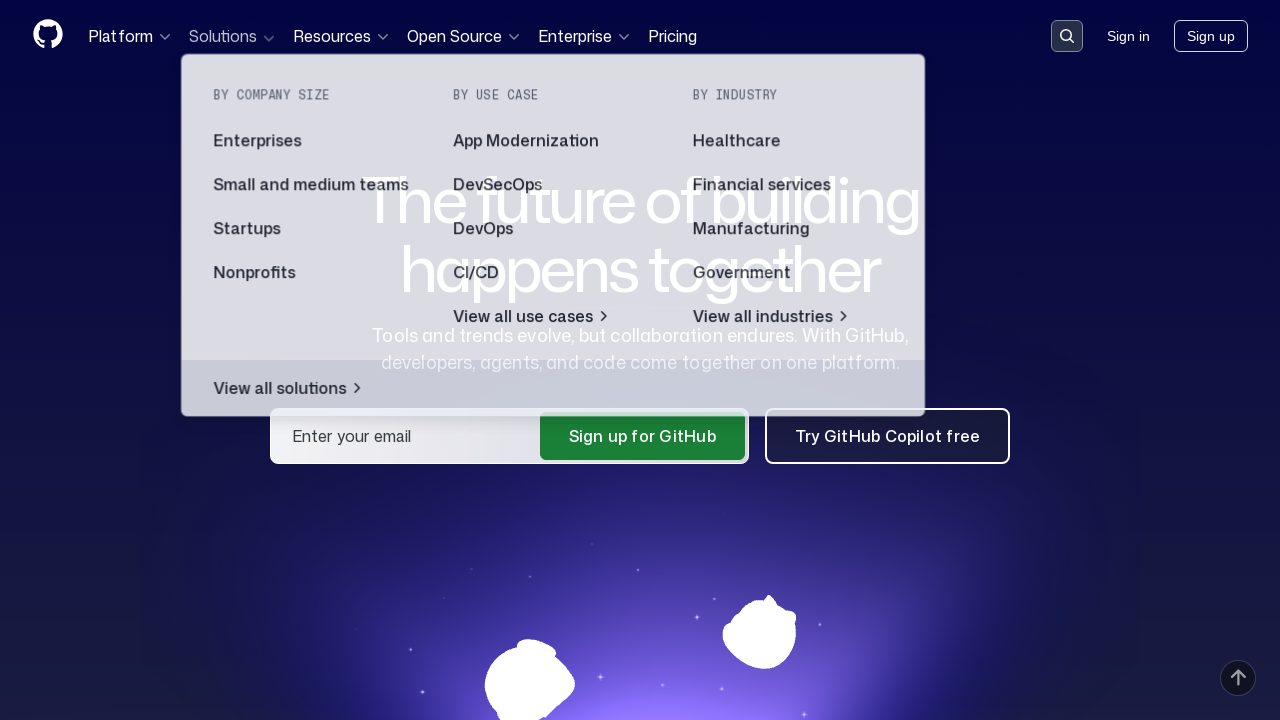

Clicked on Enterprise link at (488, 712) on a[href='/enterprise']
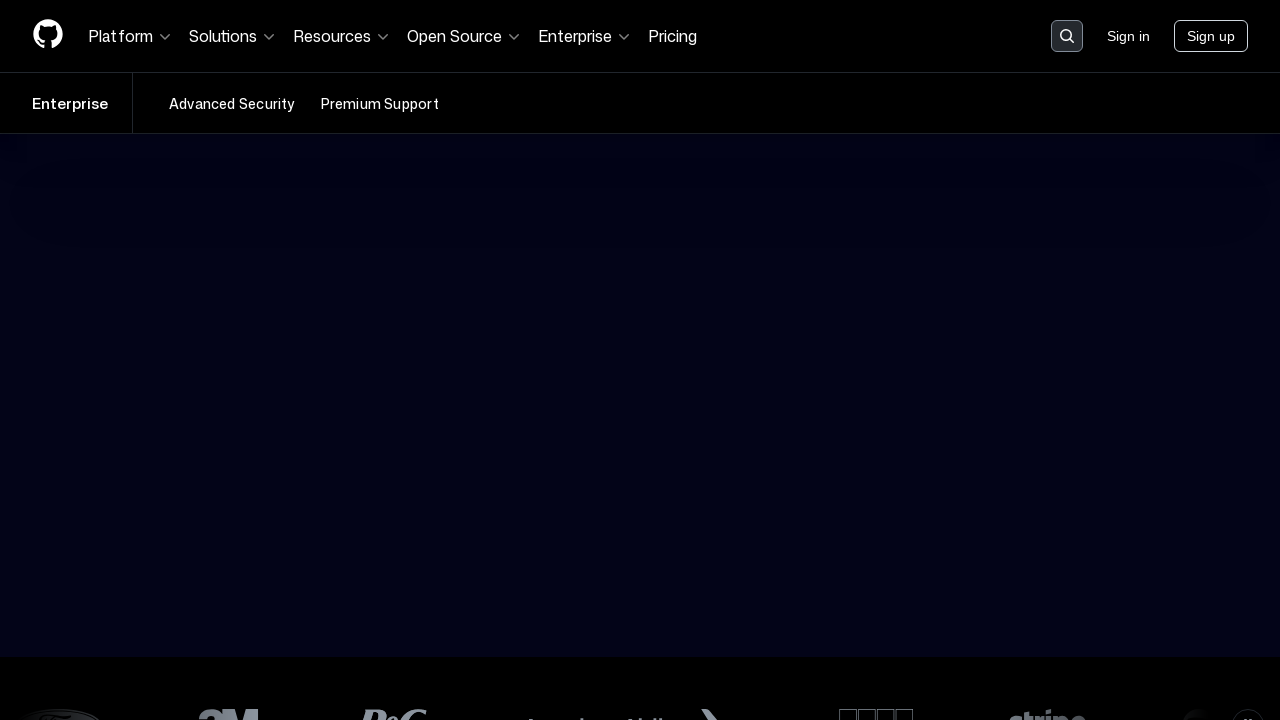

Verified navigation to enterprise page at https://github.com/enterprise
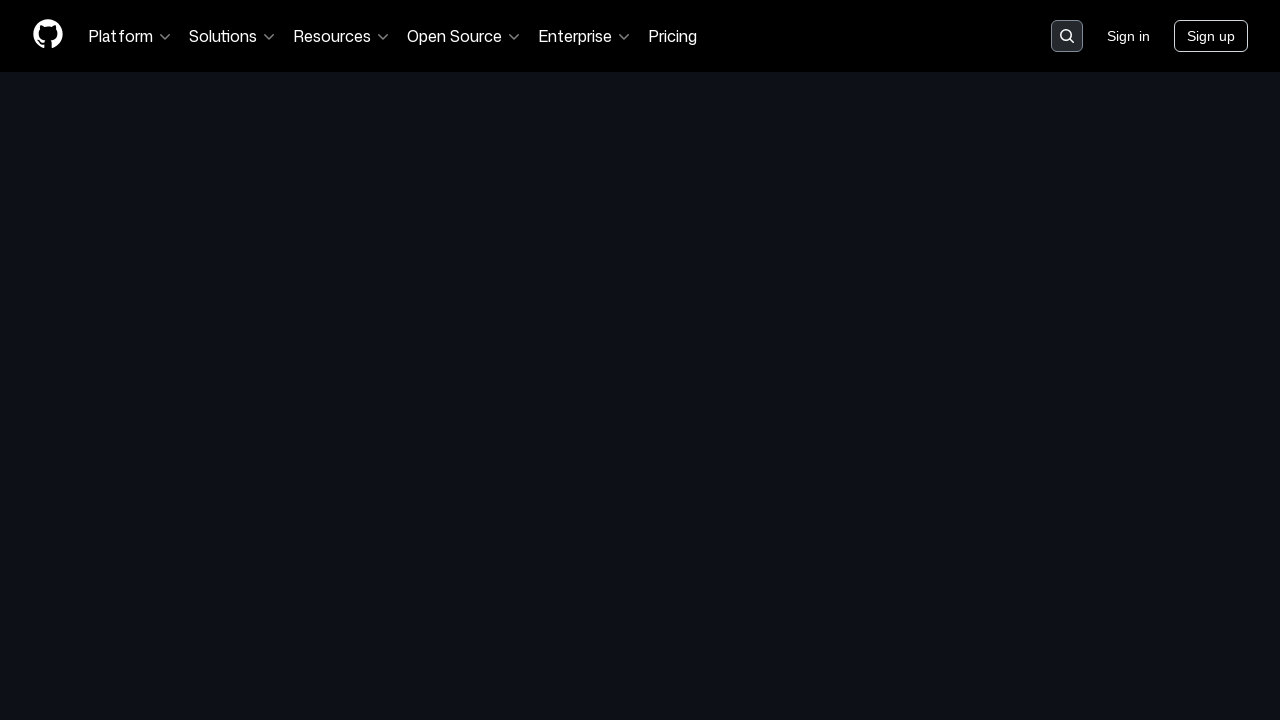

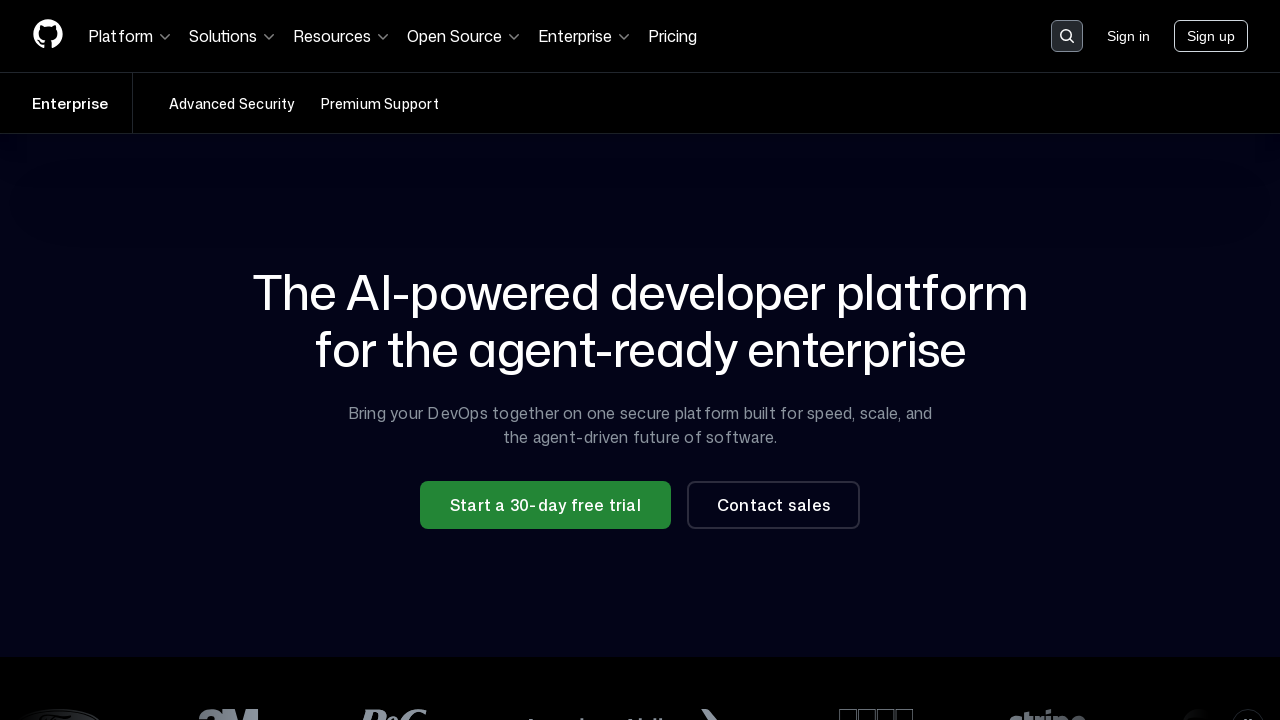